Tests right-click (context click) functionality on DemoQA by navigating to Elements, then Buttons, and performing a right-click action to verify the response message

Starting URL: https://demoqa.com/

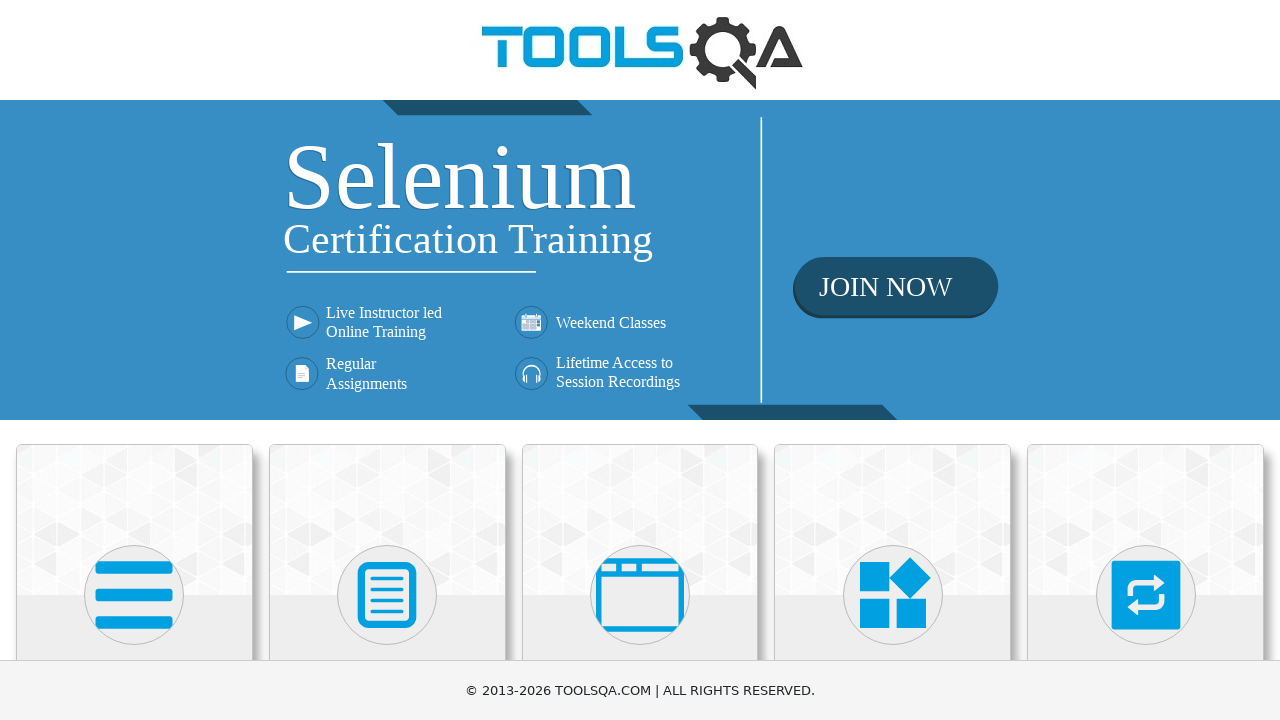

Clicked on Elements section at (134, 360) on xpath=//h5[text()='Elements']
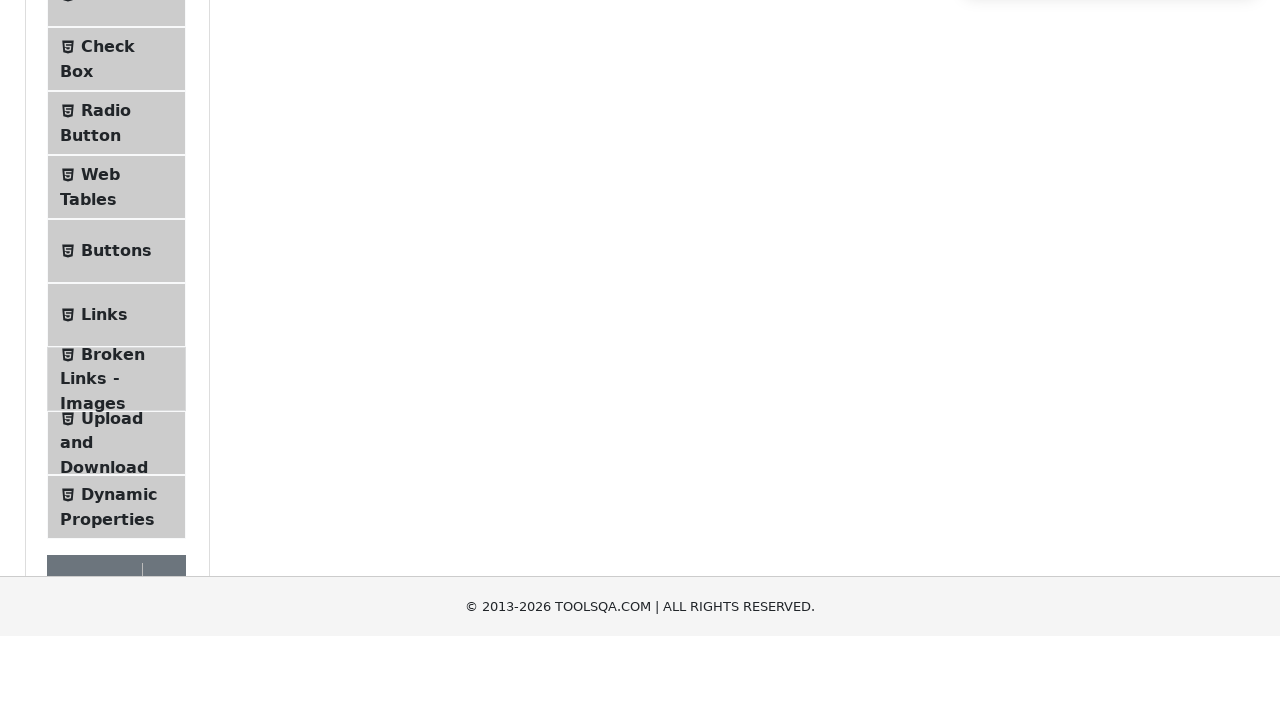

Clicked on Buttons menu item at (116, 517) on xpath=//span[@class='text' and text()='Buttons']
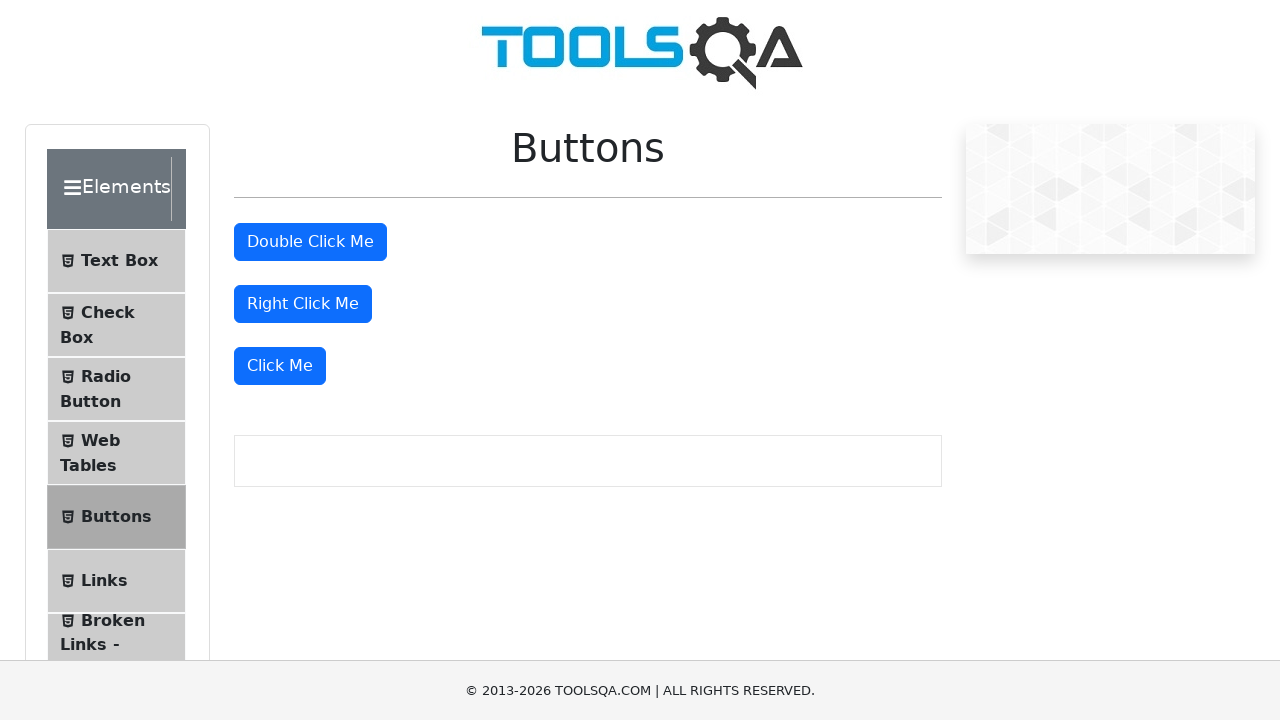

Performed right-click action on the button at (303, 304) on #rightClickBtn
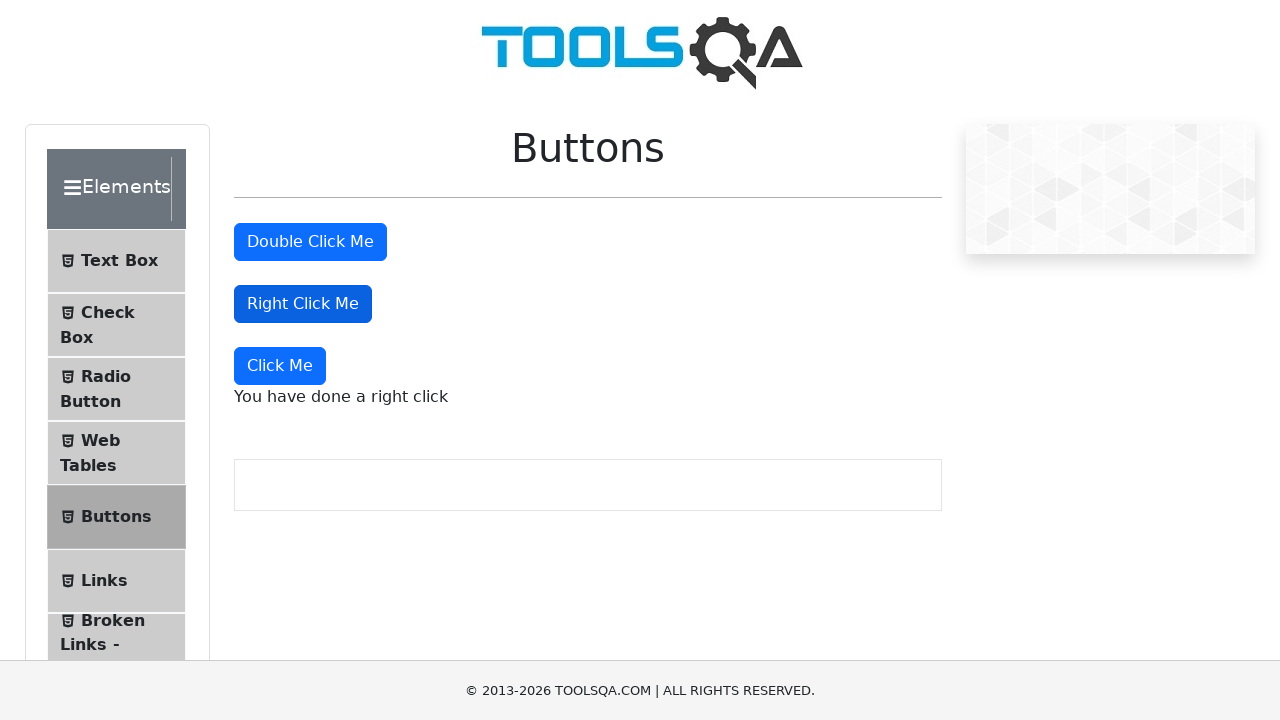

Right-click response message appeared
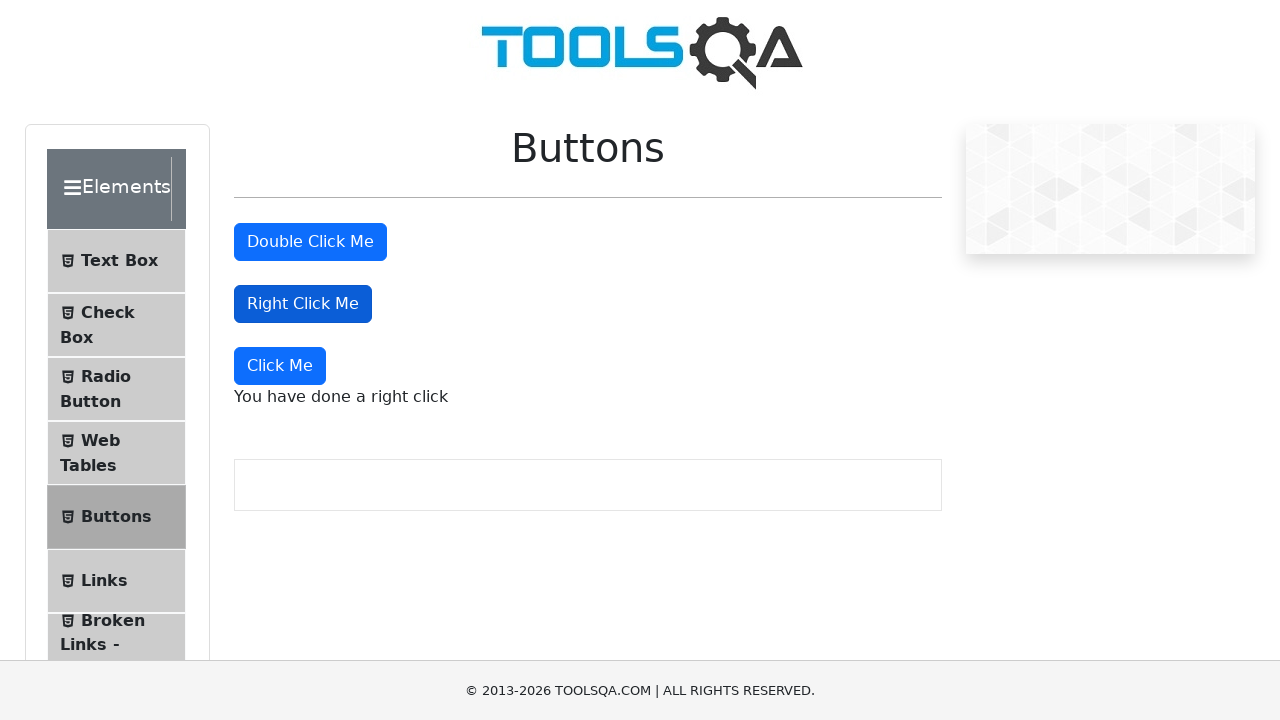

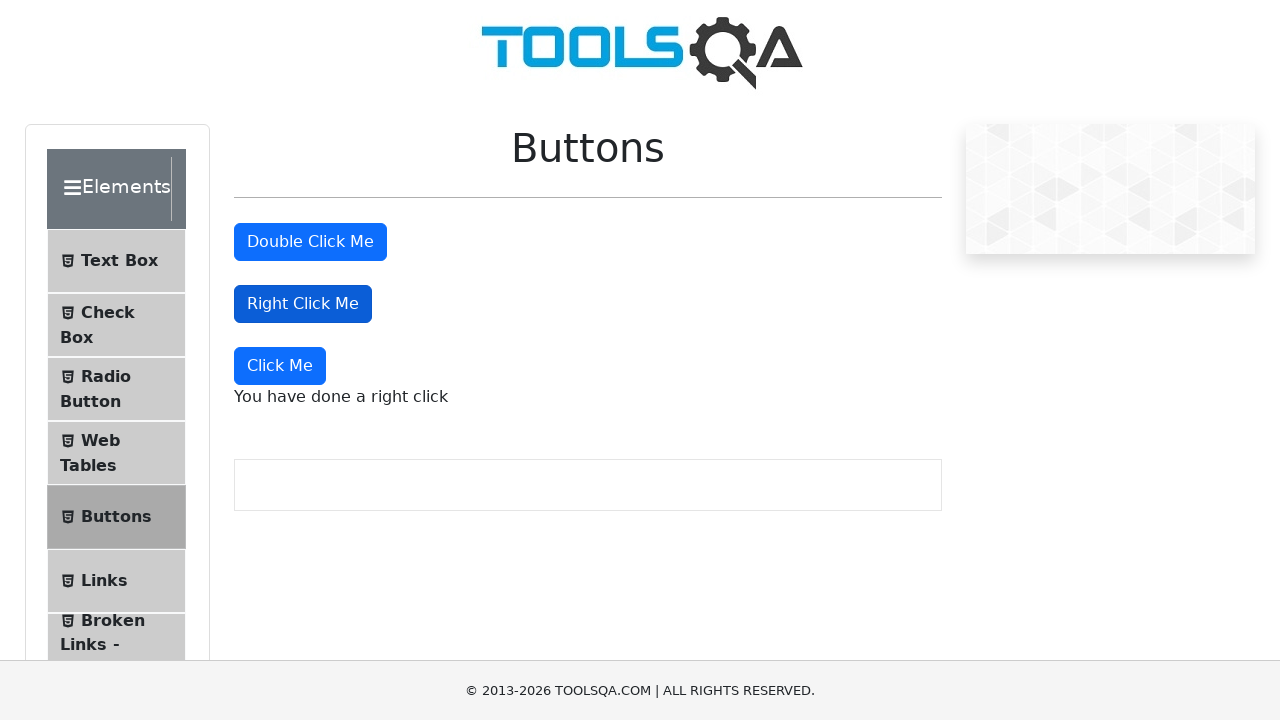